Tests handling of a normal JavaScript alert with OK button by clicking the trigger button and accepting the alert

Starting URL: https://the-internet.herokuapp.com/javascript_alerts

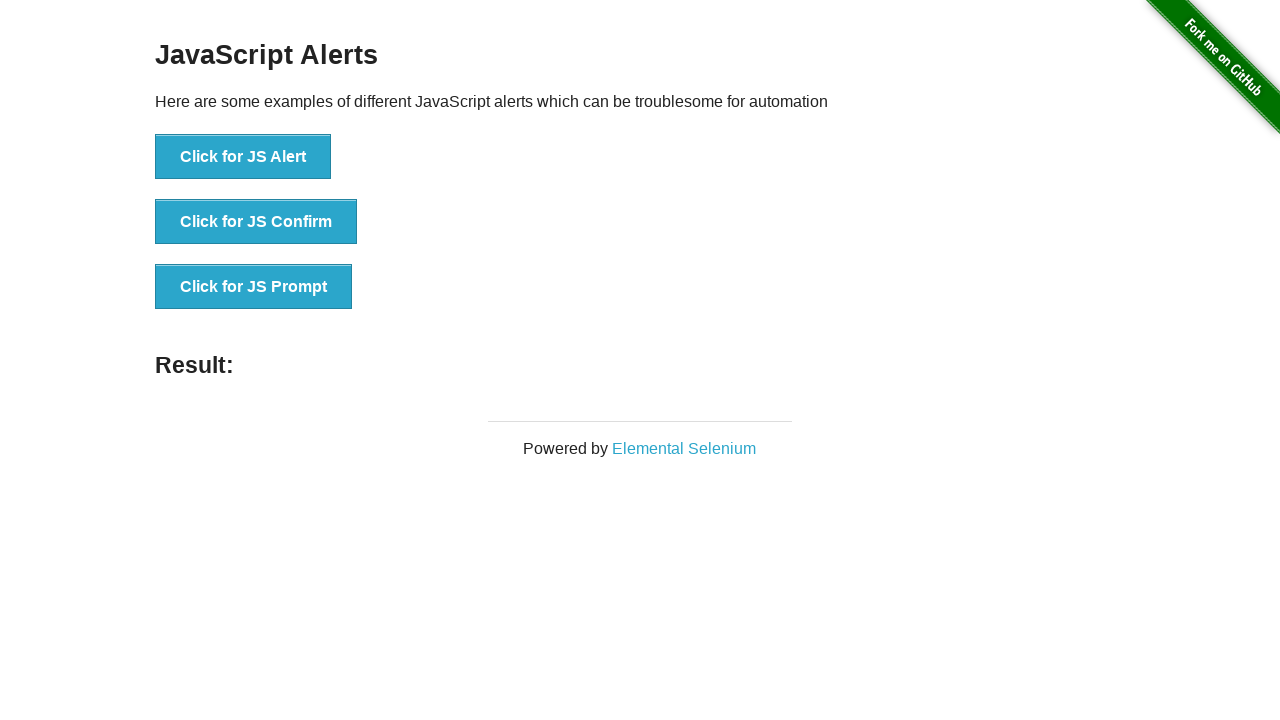

Clicked button to trigger normal JS alert at (243, 157) on xpath=//button[contains(text(),'Click for JS Alert')]
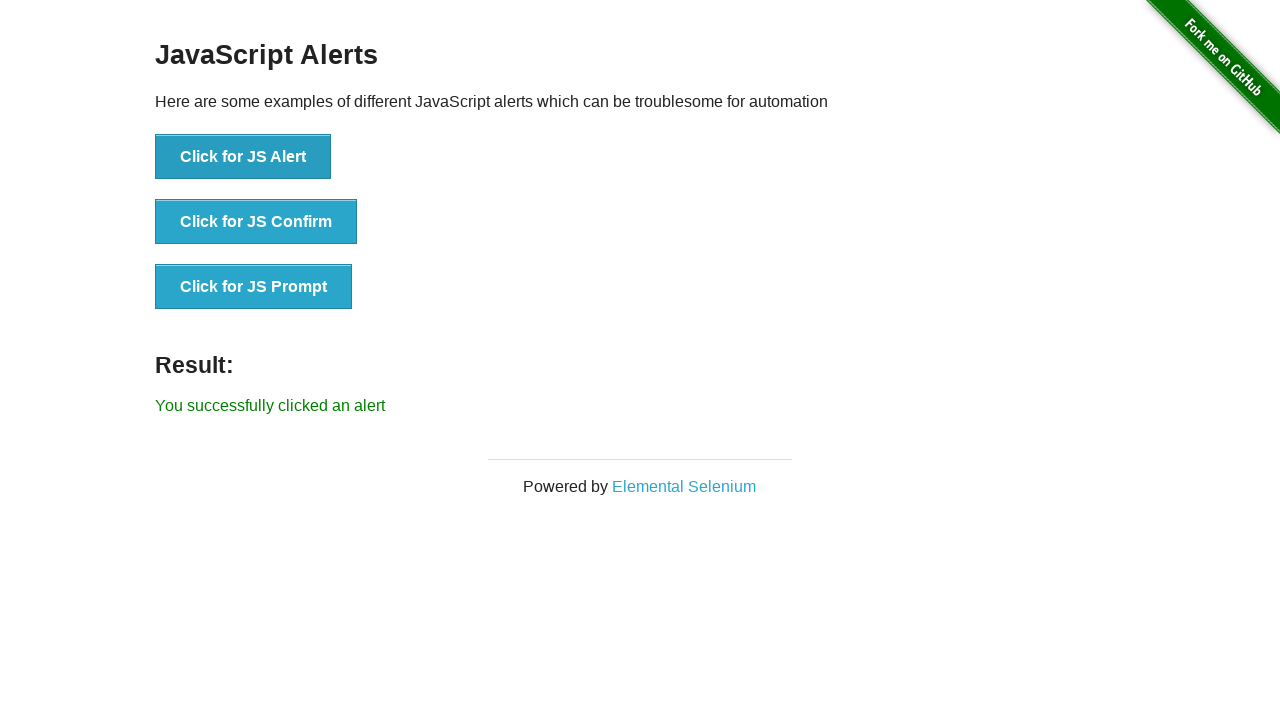

Set up dialog handler to accept alerts
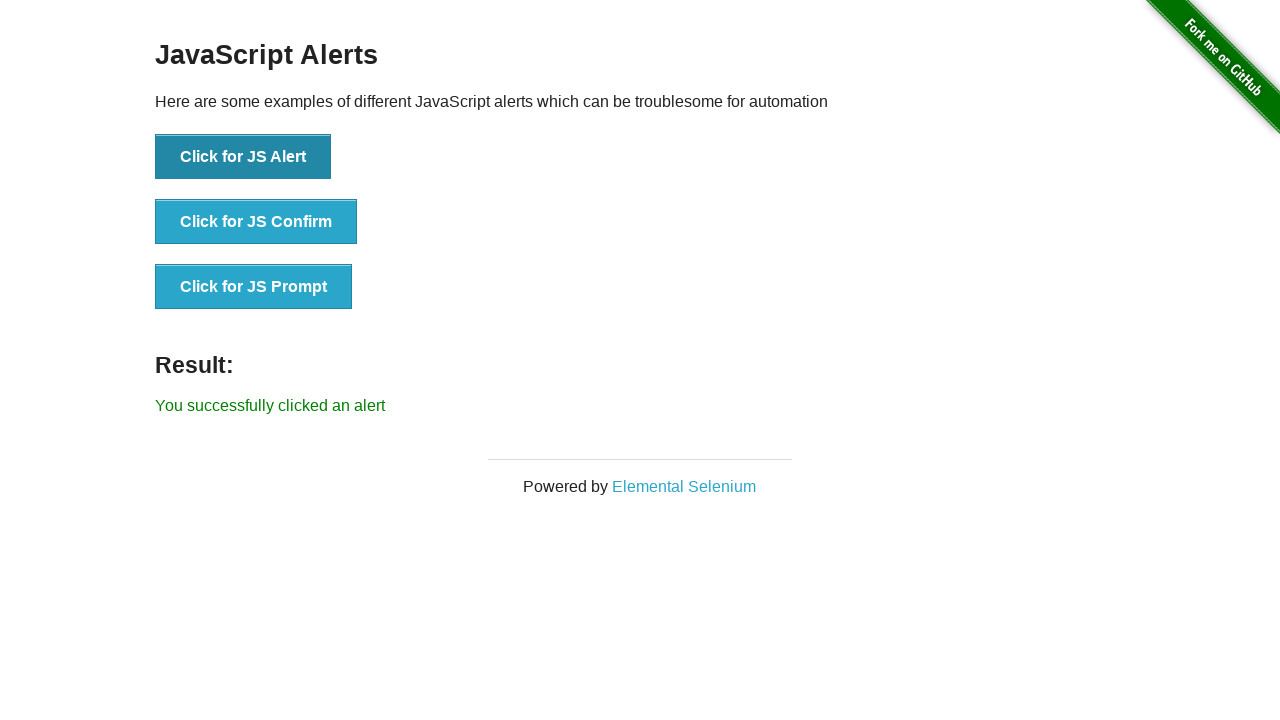

Clicked button to trigger JS alert and accepted it at (243, 157) on xpath=//button[contains(text(),'Click for JS Alert')]
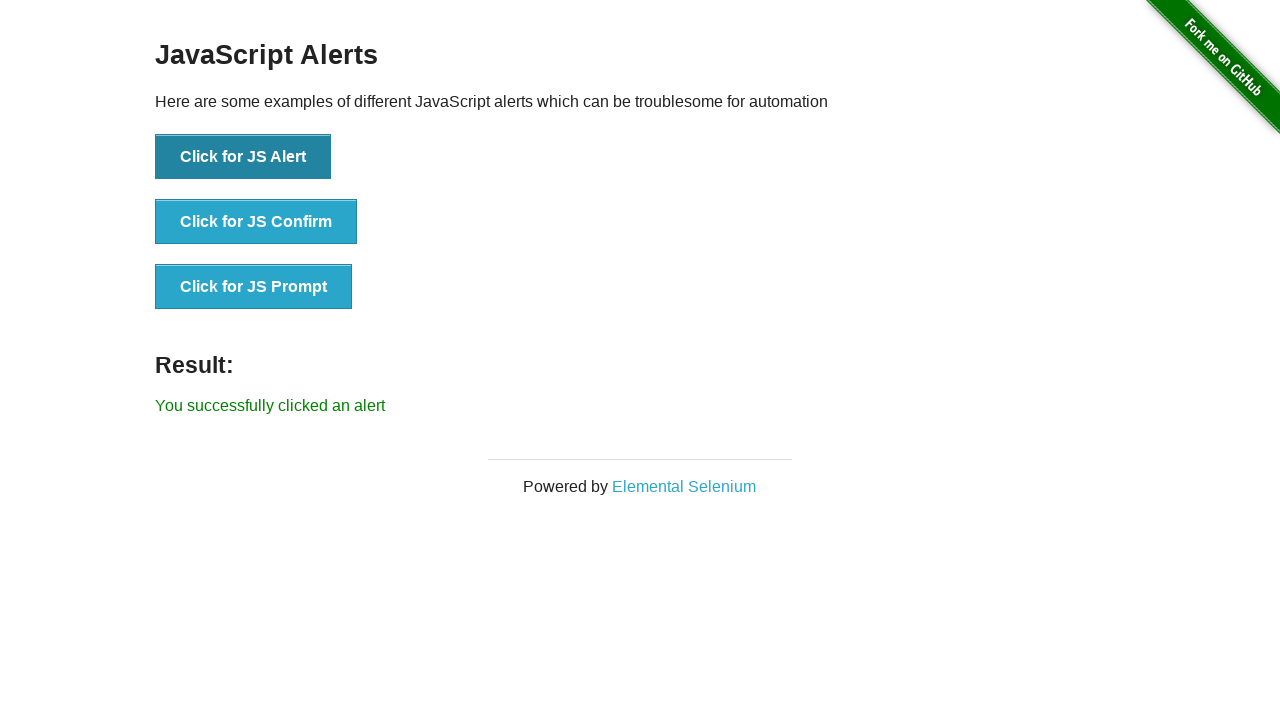

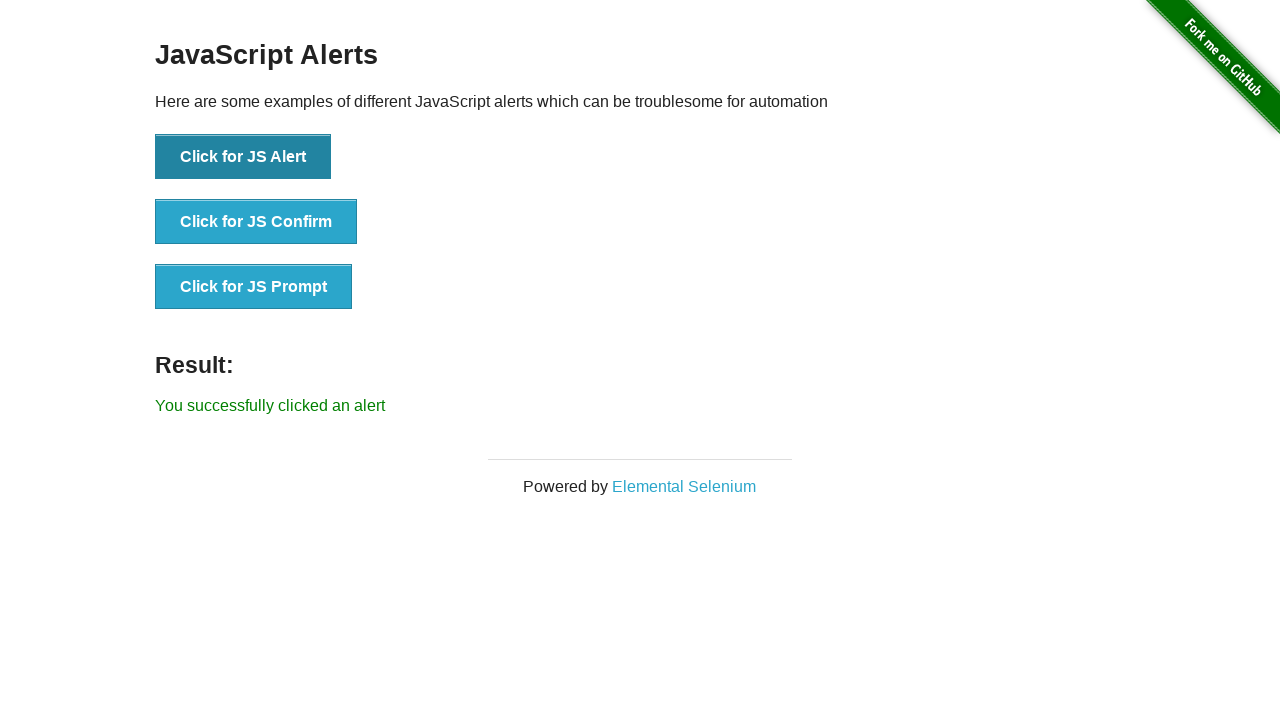